Tests a form submission by filling in first name, last name, and email fields, then clicking the submit button

Starting URL: https://secure-retreat-92358.herokuapp.com/

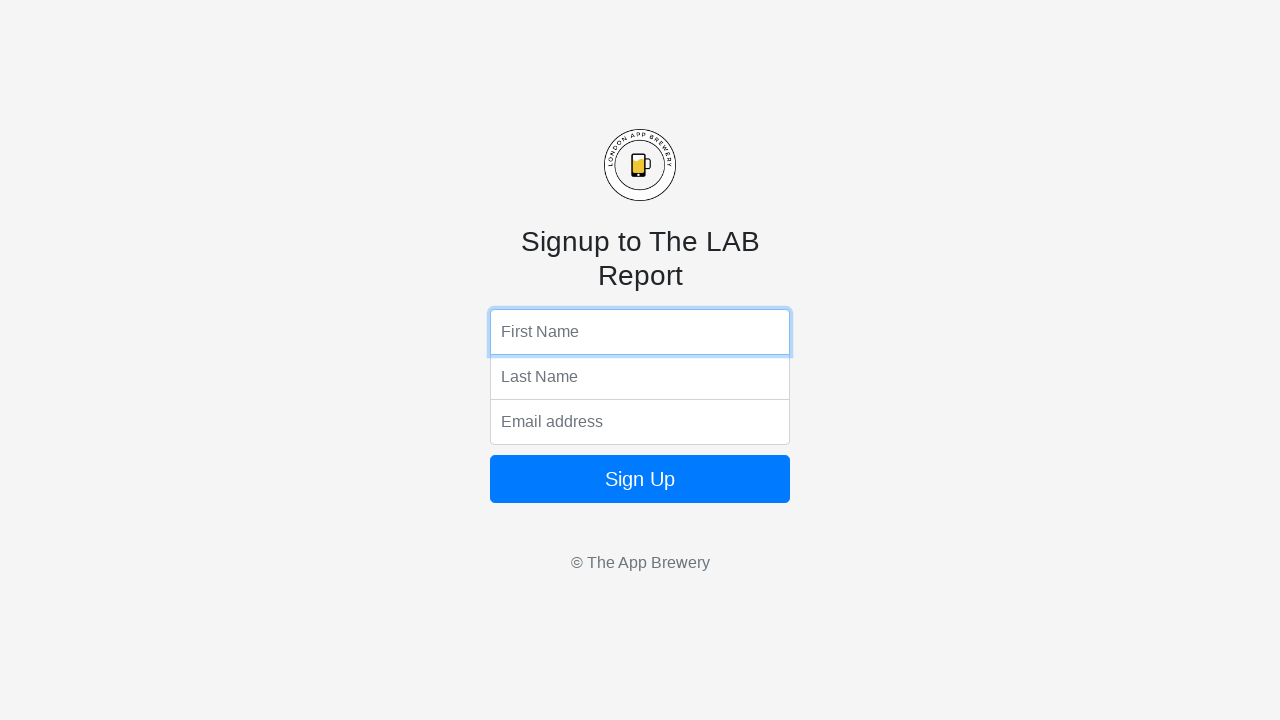

Filled first name field with 'John' on input[name='fName']
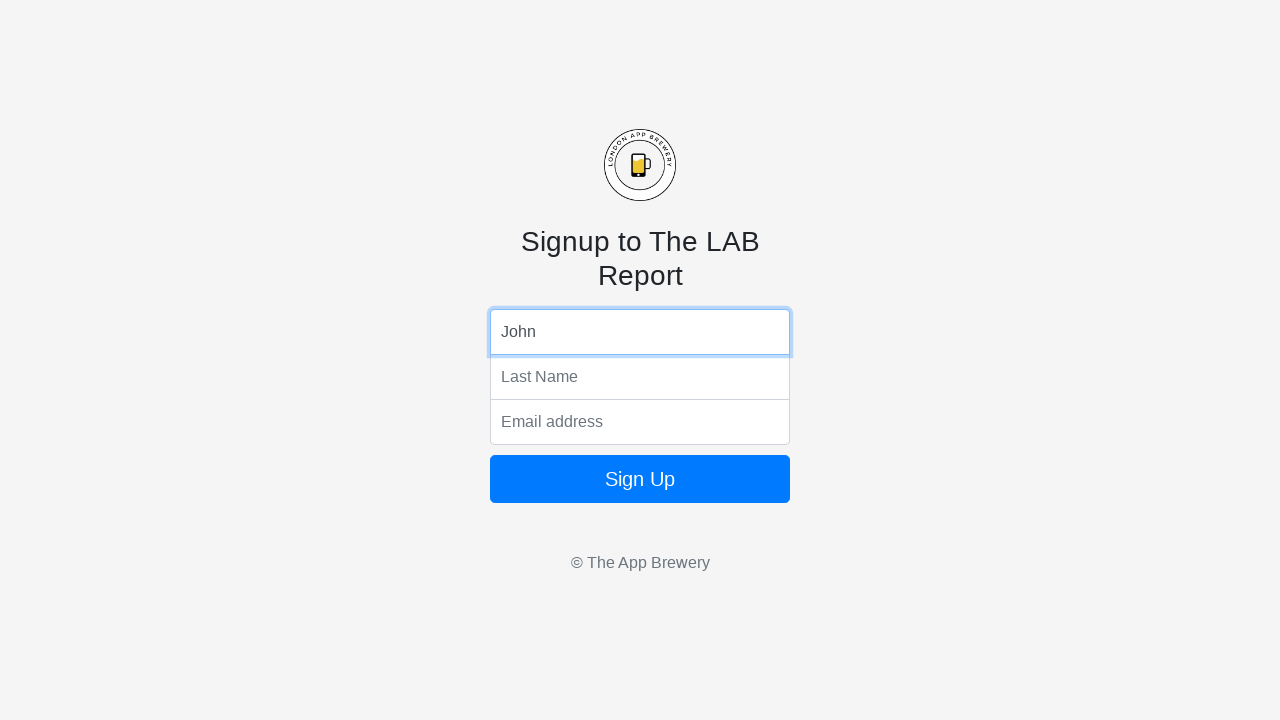

Filled last name field with 'Smith' on input[name='lName']
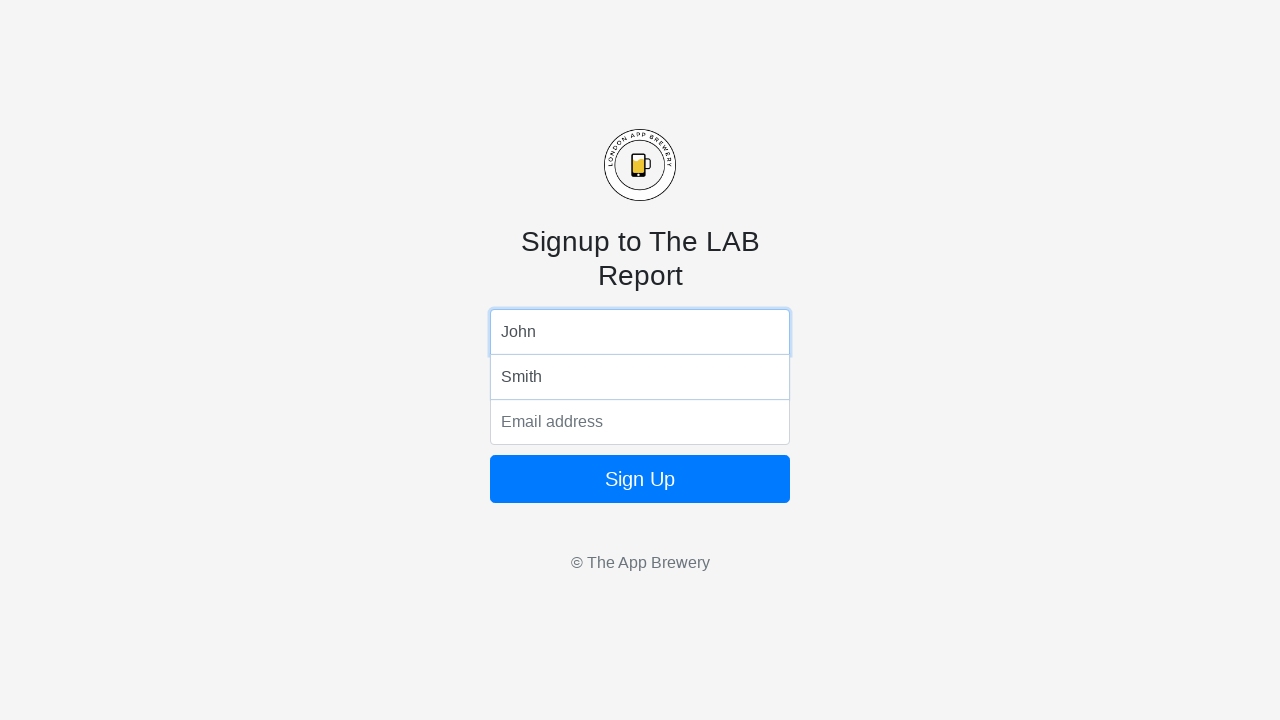

Filled email field with 'john.smith@example.com' on input[name='email']
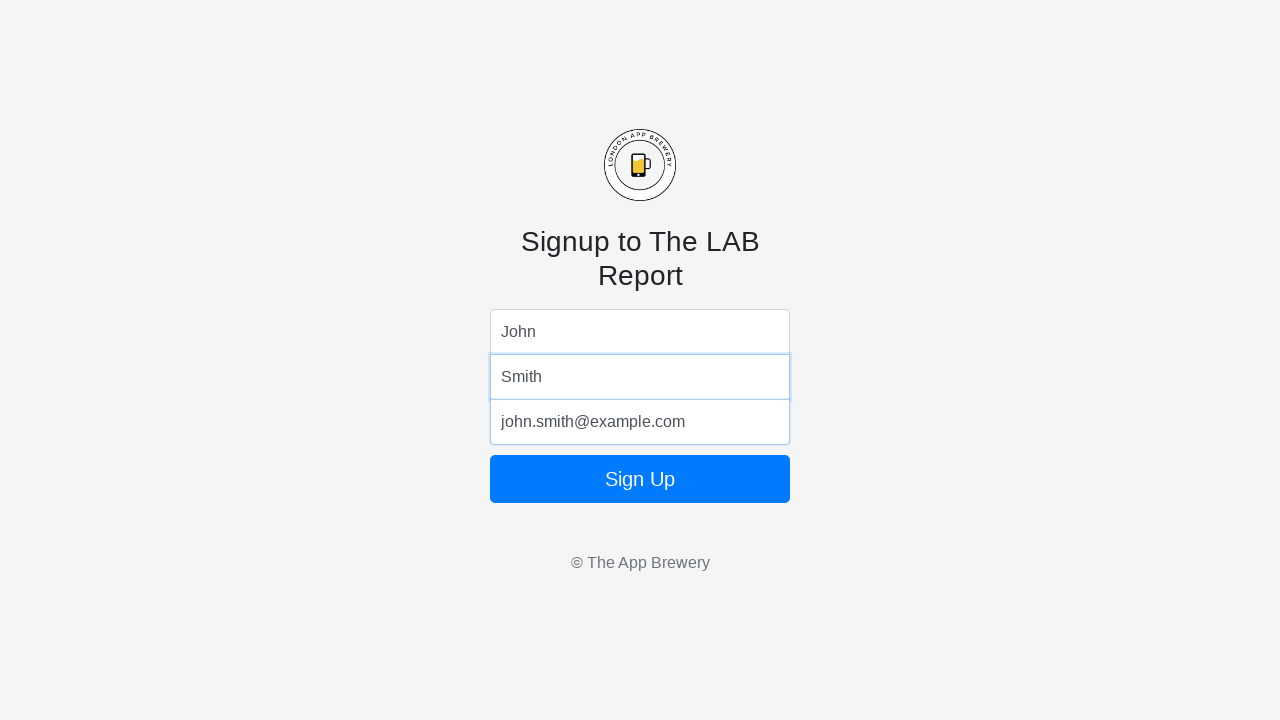

Clicked submit button to submit form at (640, 479) on .btn
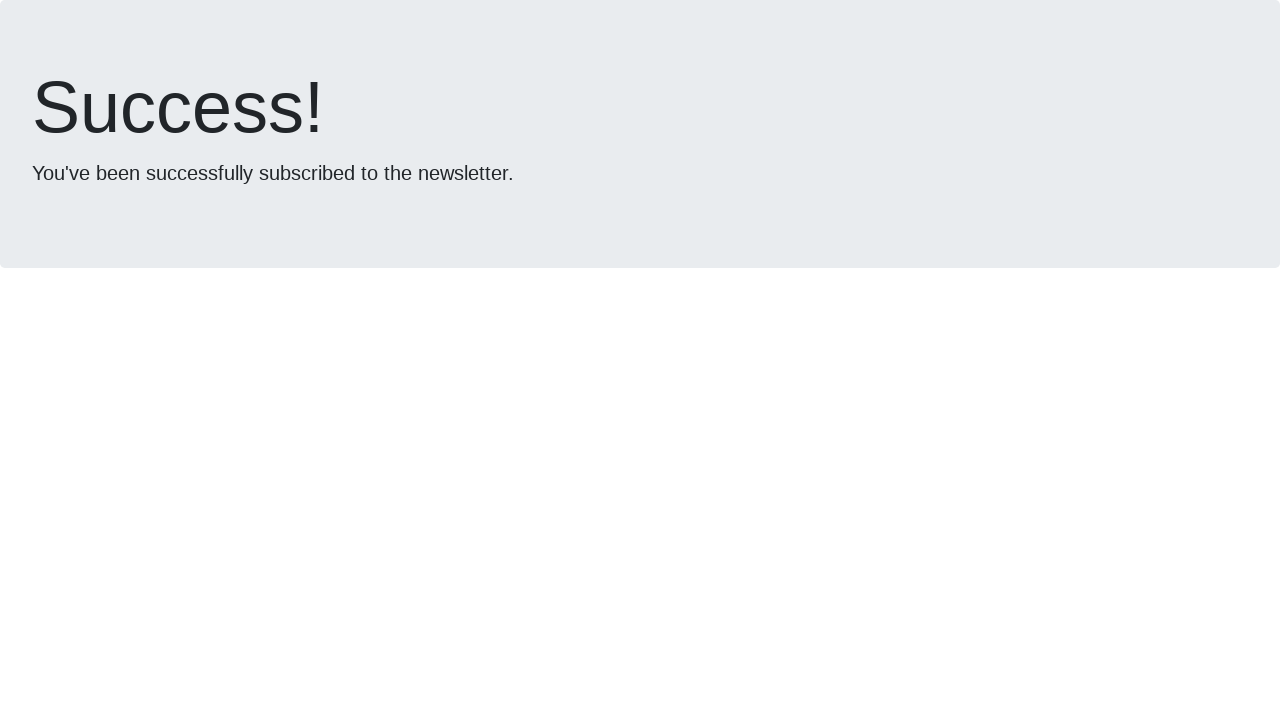

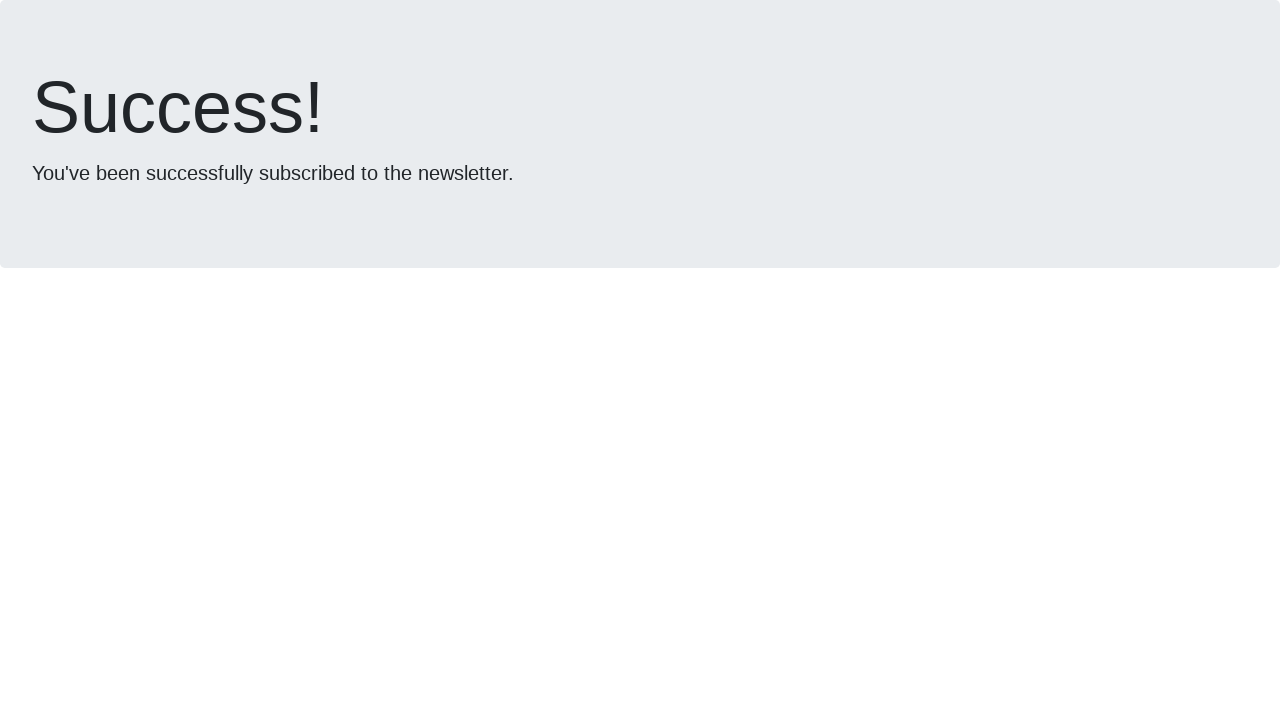